Tests entering a name and clicking the Confirm button, then accepting the confirmation dialog

Starting URL: https://rahulshettyacademy.com/AutomationPractice/

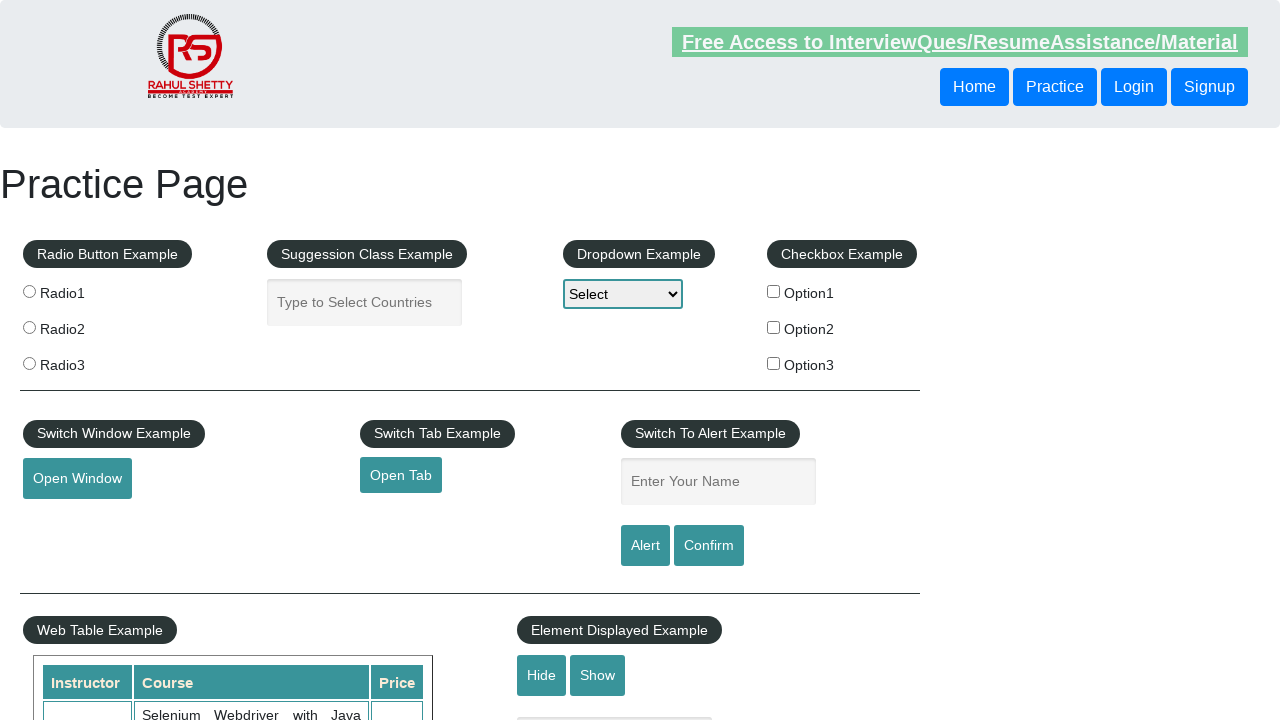

Filled name input field with 'Adrian' on input#name[name='enter-name']
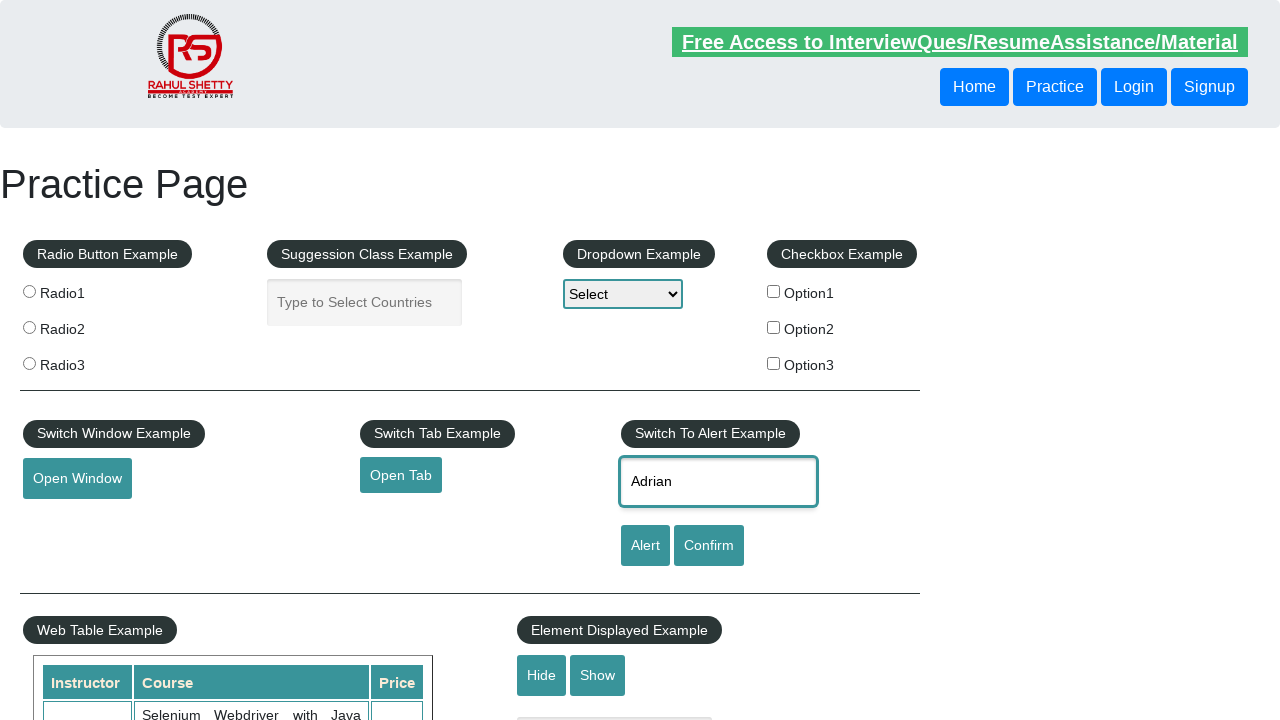

Set up dialog handler to accept confirmation dialogs
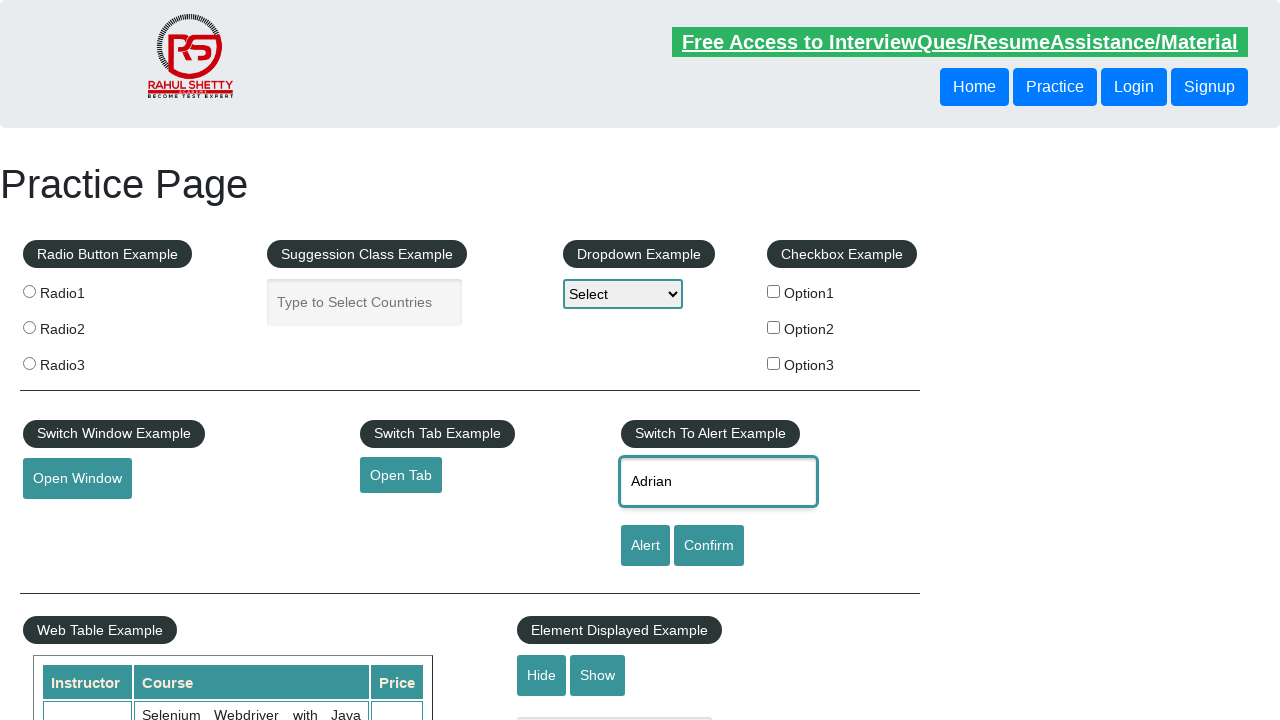

Clicked the Confirm button, triggering confirmation dialog at (709, 546) on input#confirmbtn[value='Confirm']
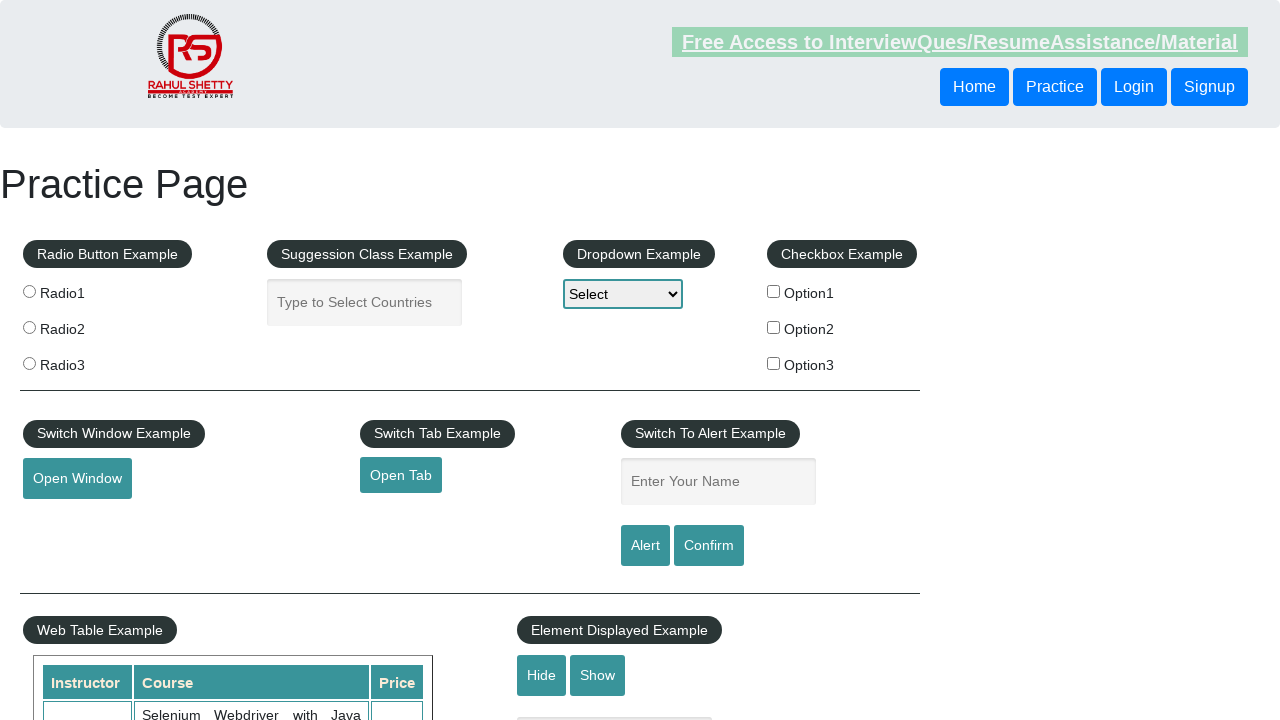

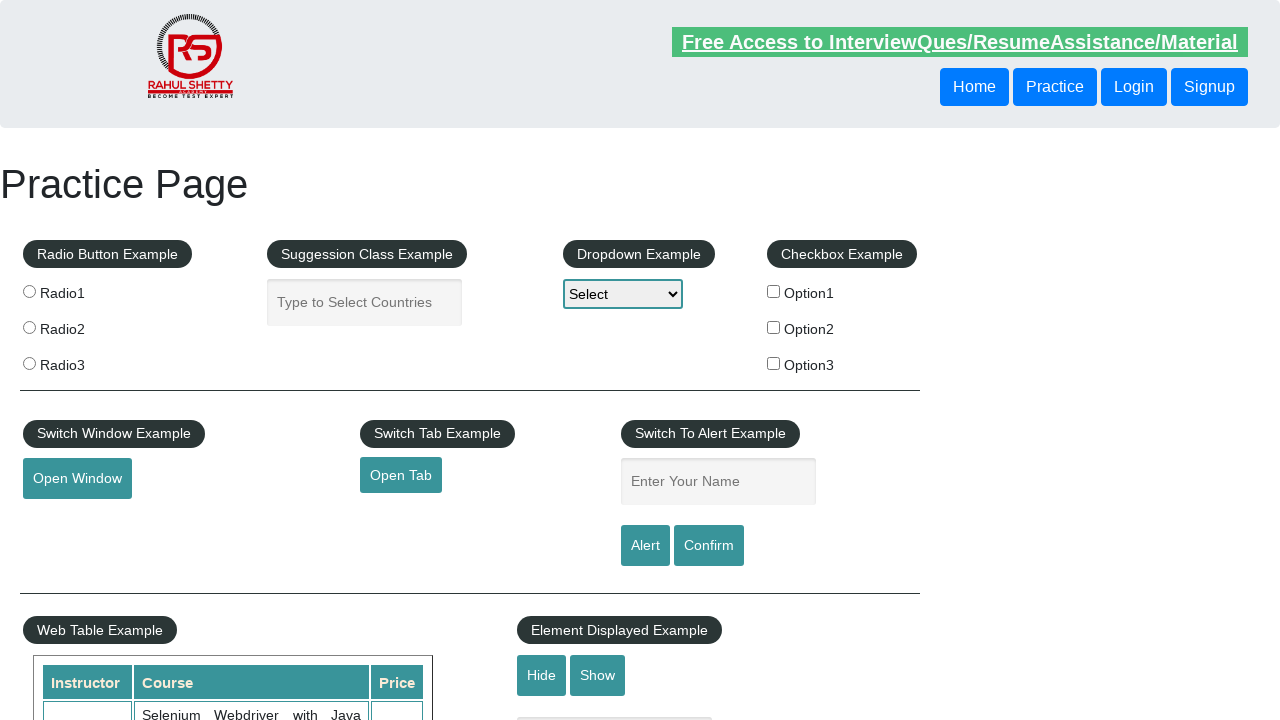